Tests that todo data persists after page reload

Starting URL: https://demo.playwright.dev/todomvc

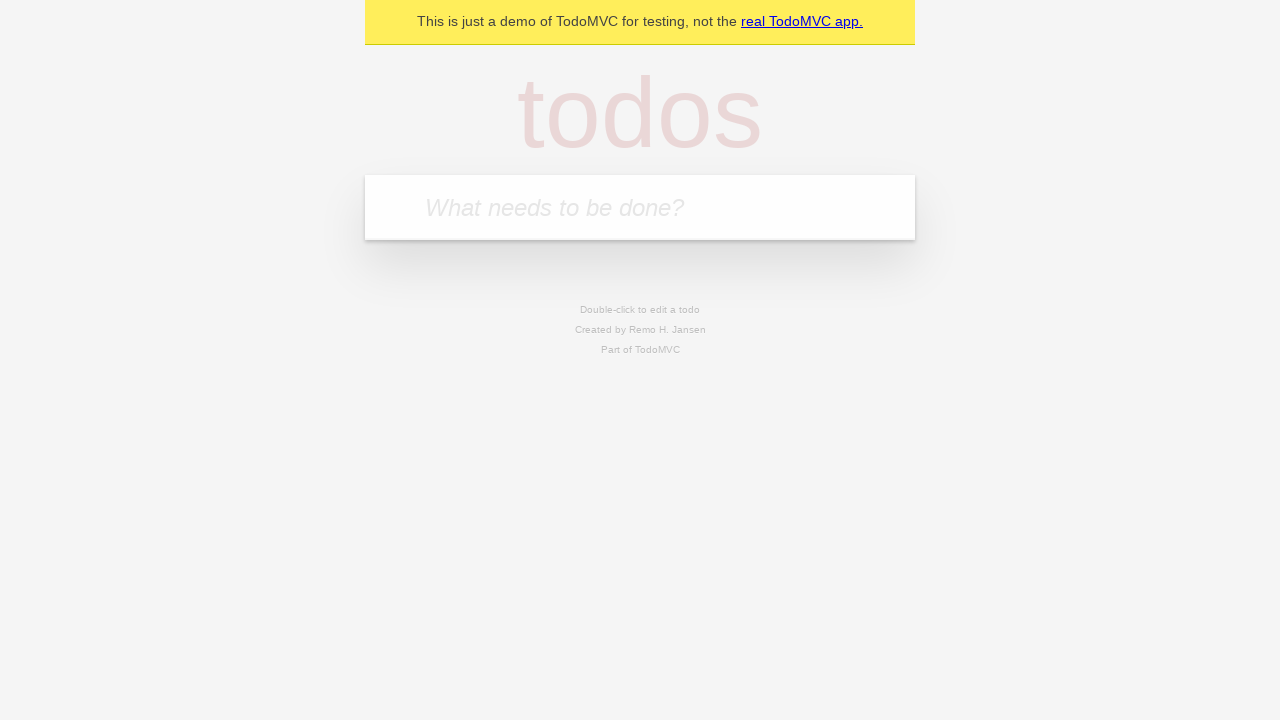

Filled todo input field with 'buy some cheese' on internal:attr=[placeholder="What needs to be done?"i]
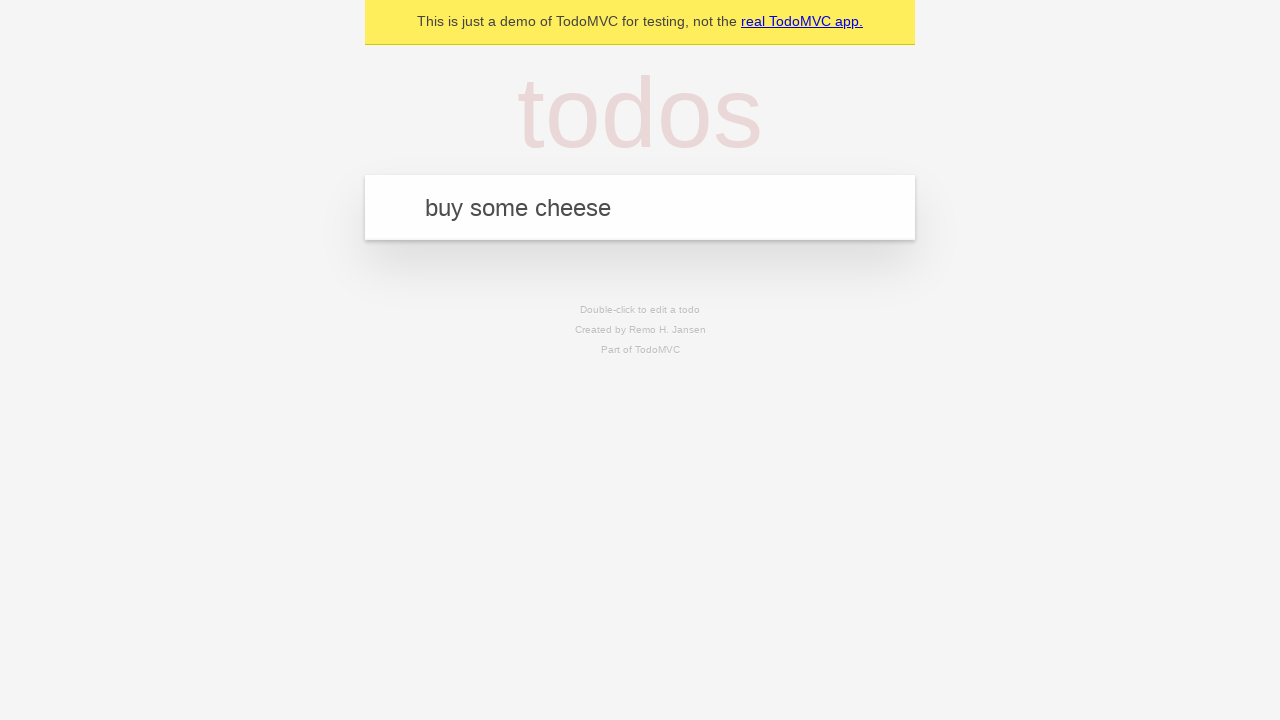

Pressed Enter to create todo 'buy some cheese' on internal:attr=[placeholder="What needs to be done?"i]
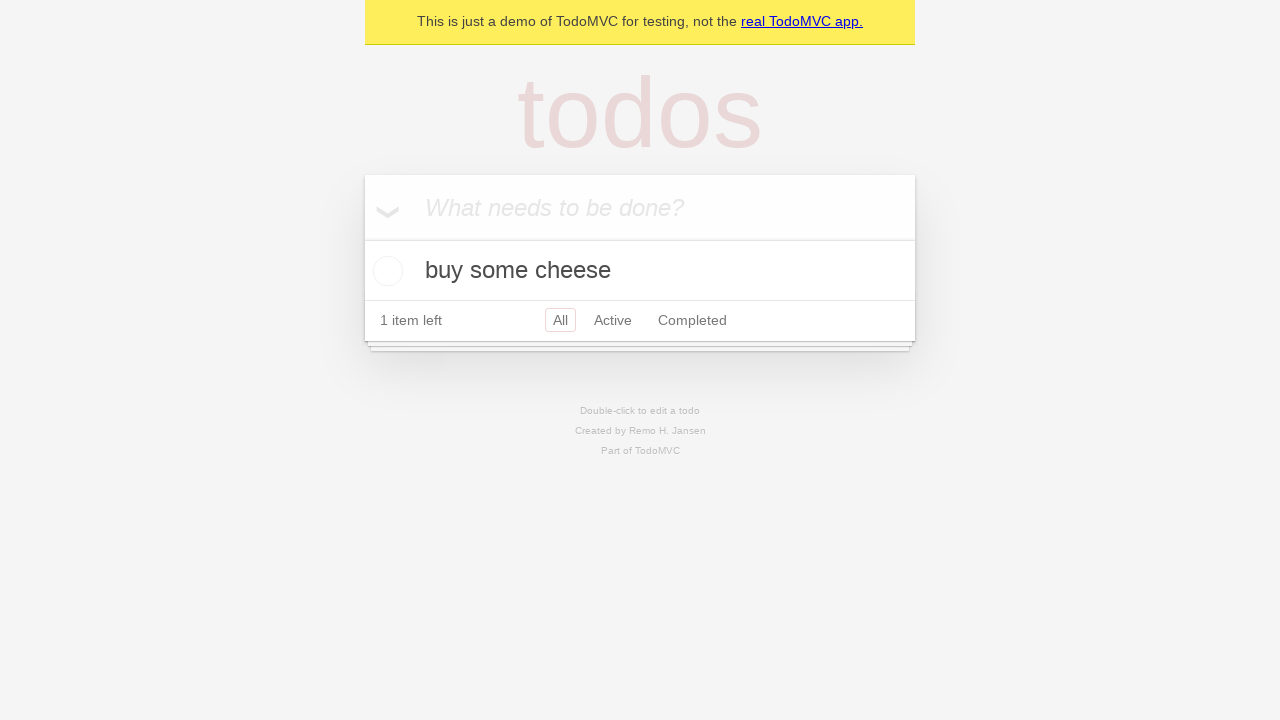

Filled todo input field with 'feed the cat' on internal:attr=[placeholder="What needs to be done?"i]
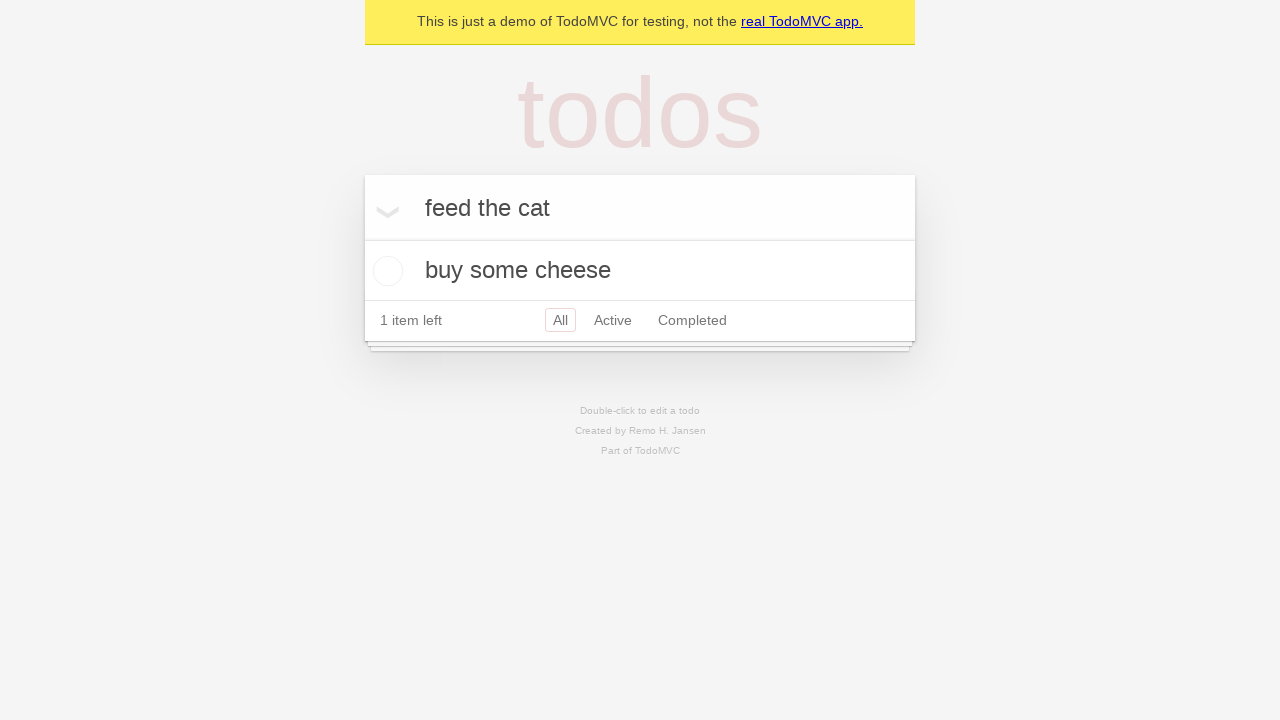

Pressed Enter to create todo 'feed the cat' on internal:attr=[placeholder="What needs to be done?"i]
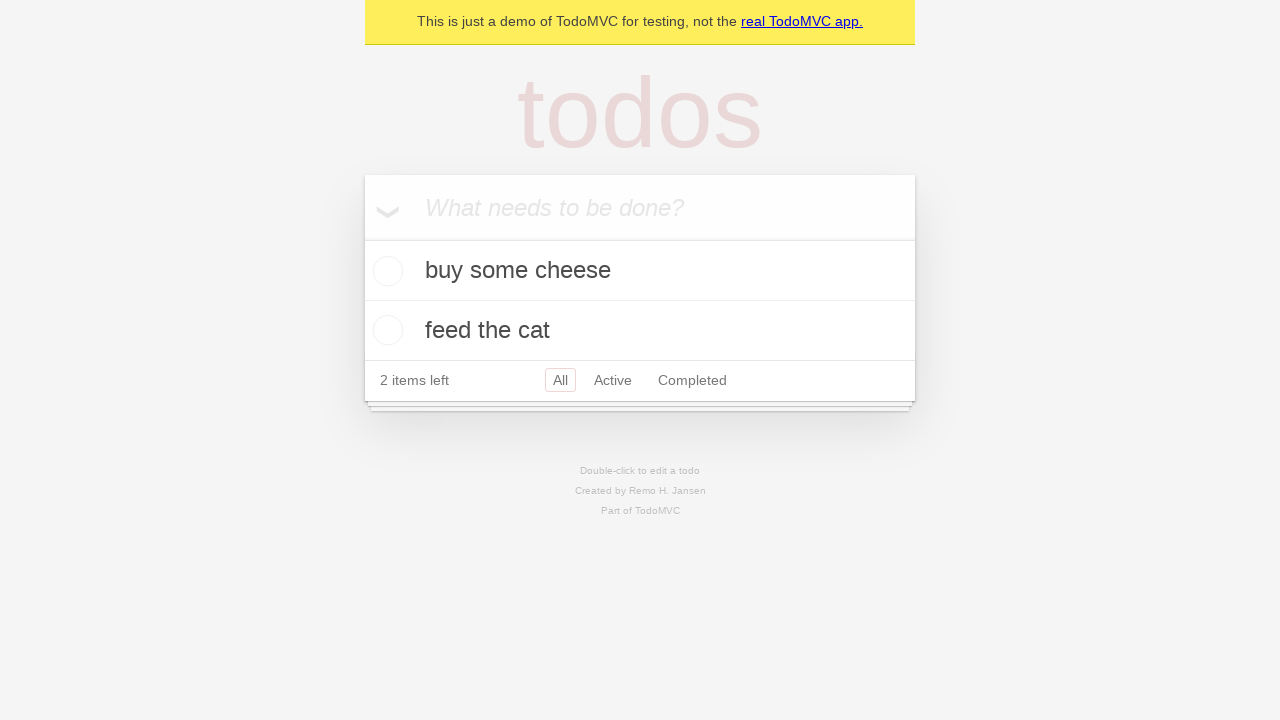

Located all todo items on the page
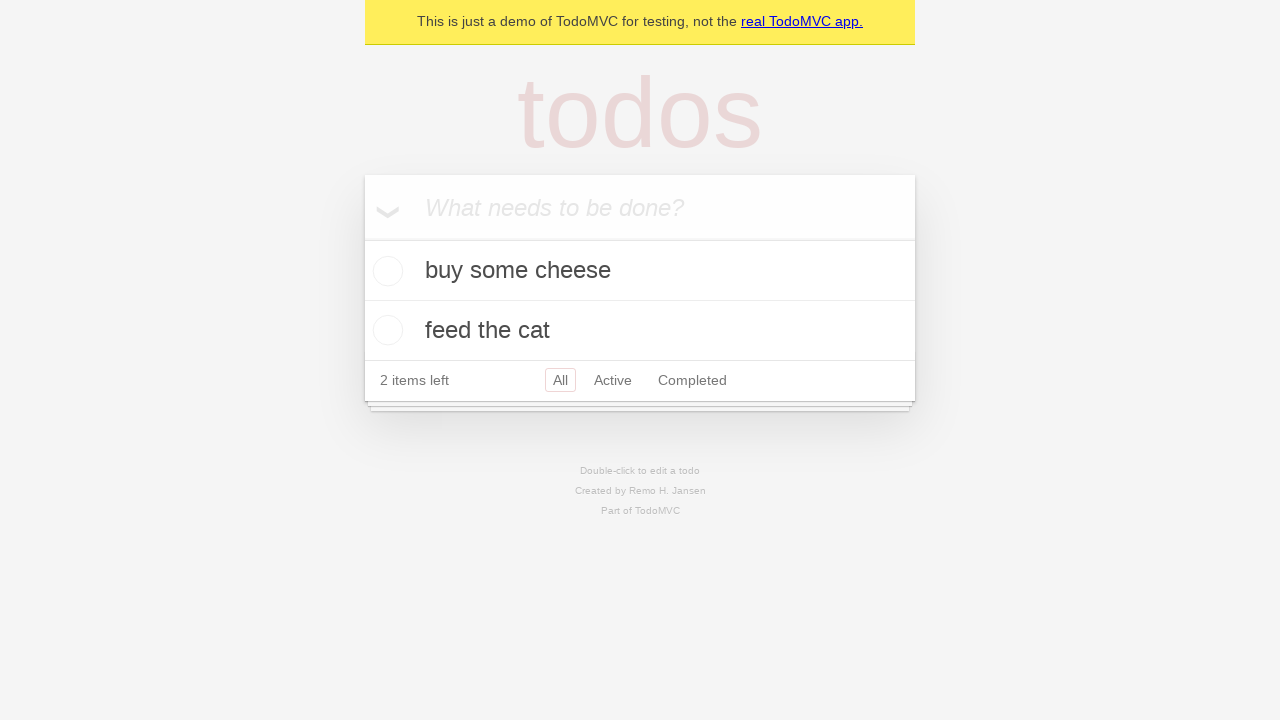

Located checkbox for first todo item
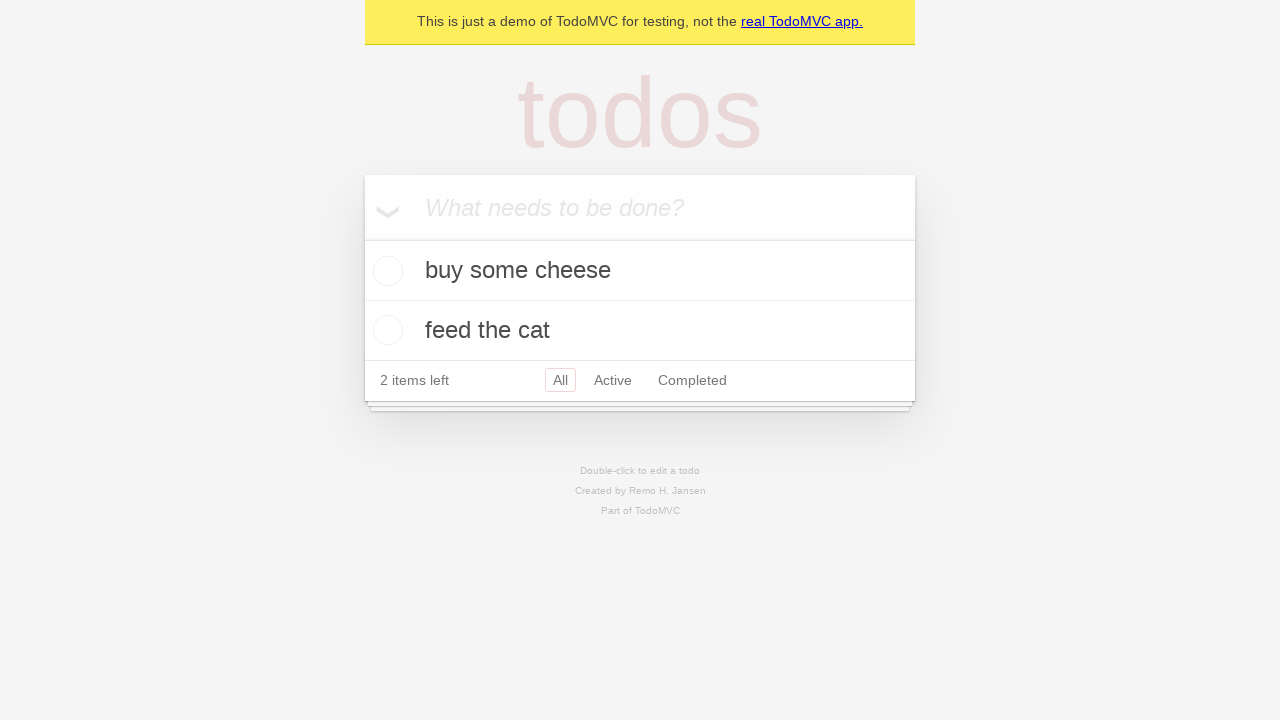

Checked the first todo item at (385, 271) on internal:testid=[data-testid="todo-item"s] >> nth=0 >> internal:role=checkbox
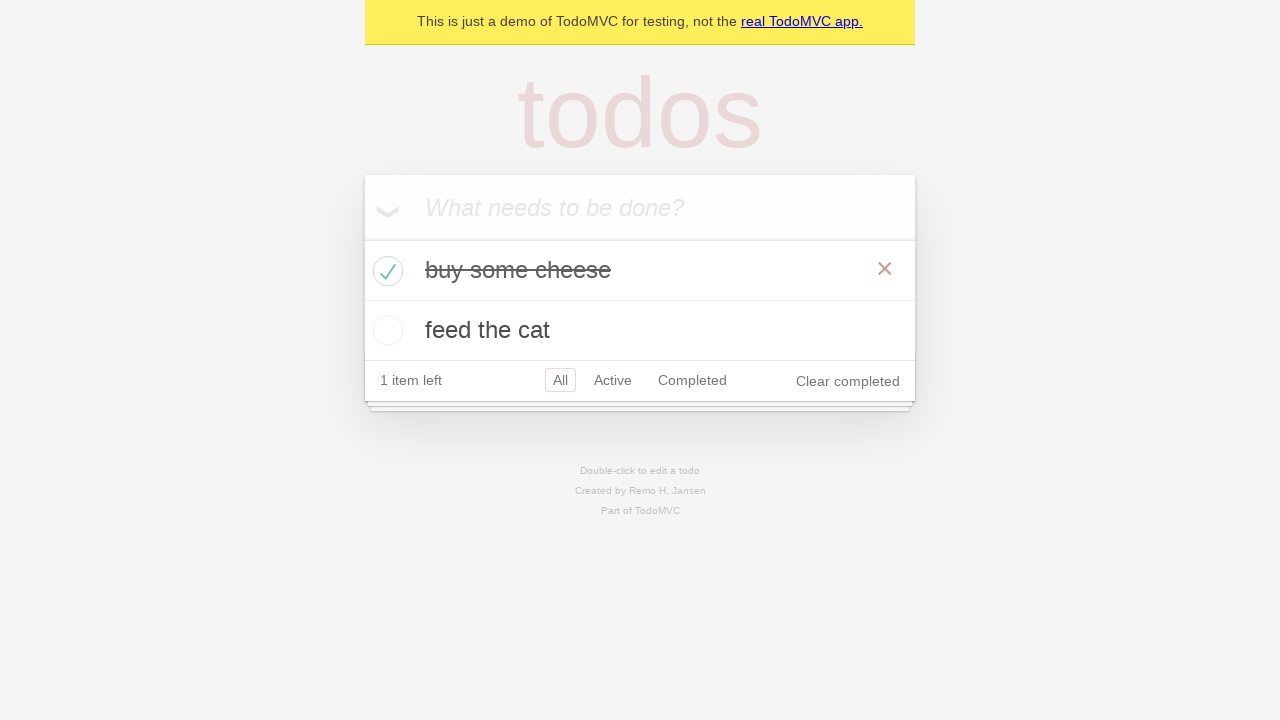

Reloaded the page to test data persistence
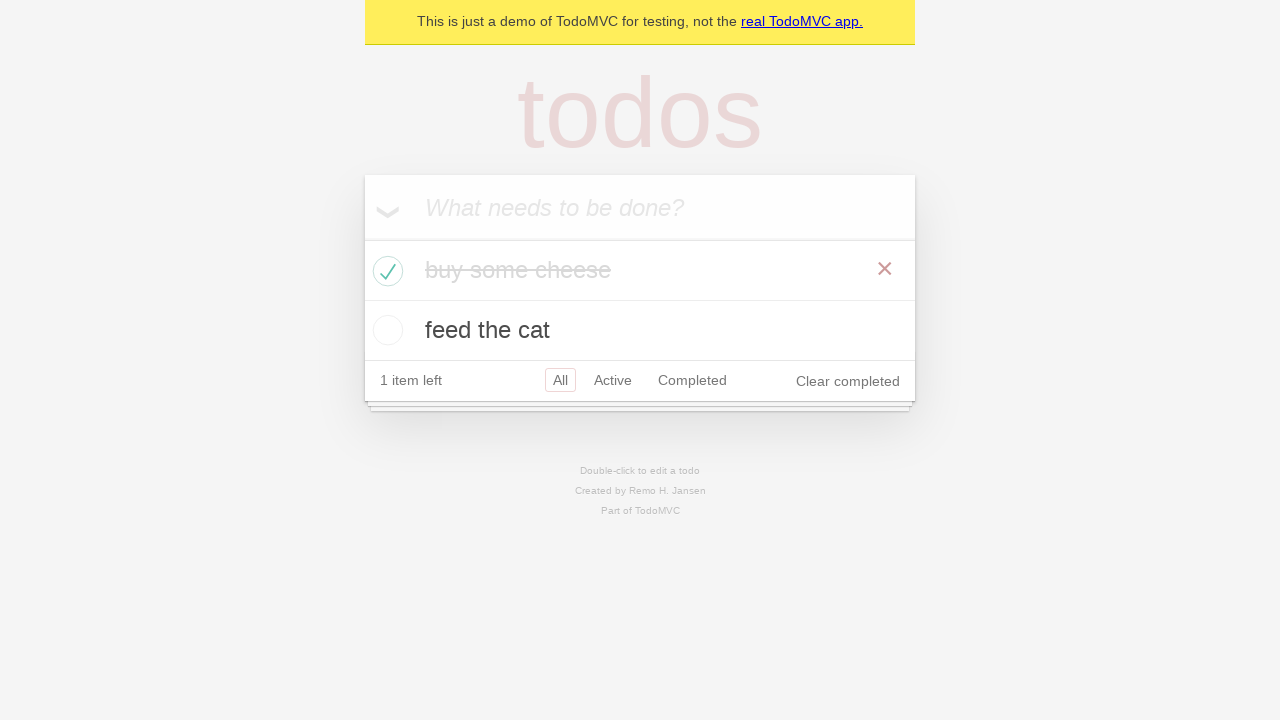

Todo items loaded after page reload
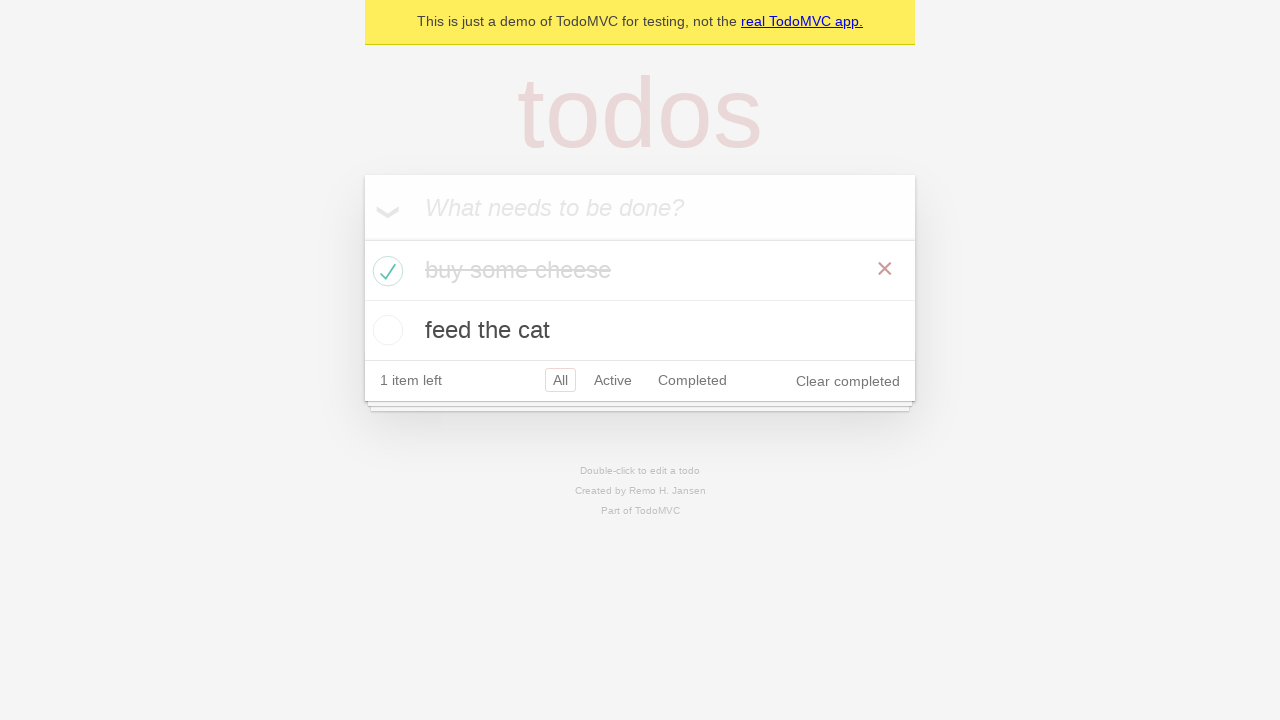

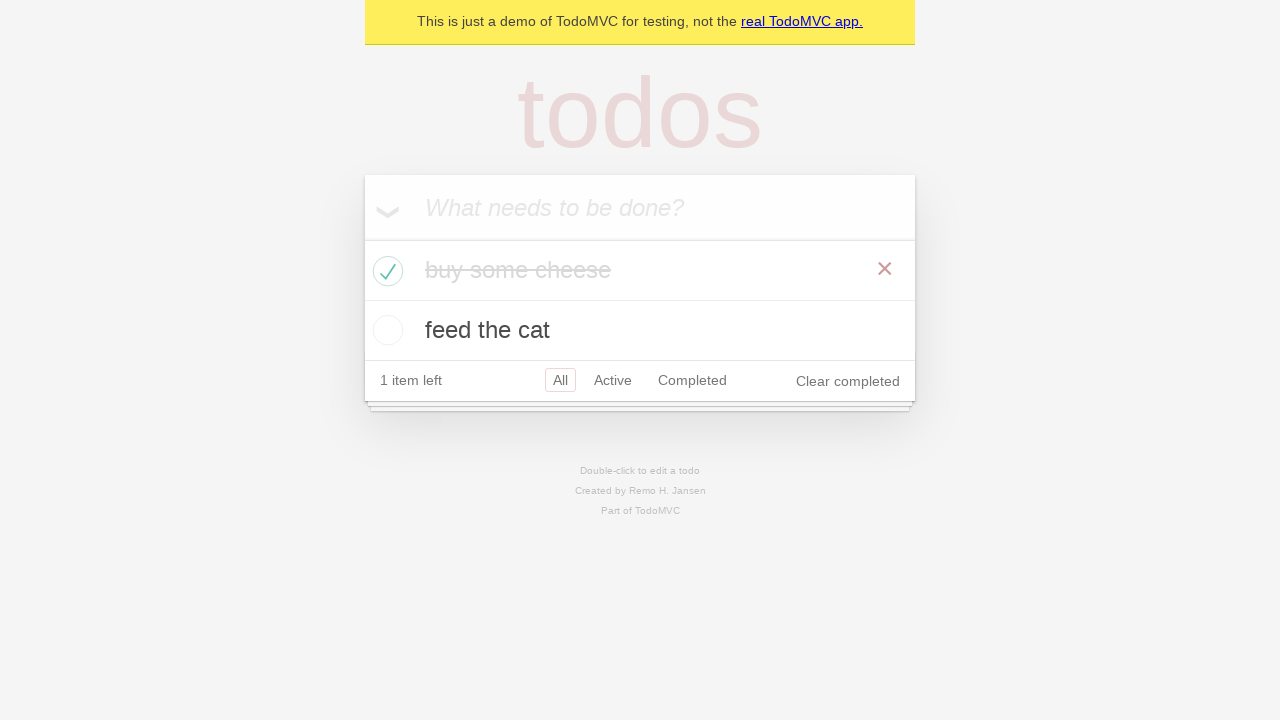